Navigates to the Universidad de Sevilla website and verifies the page title contains the expected text

Starting URL: http://www.us.es/

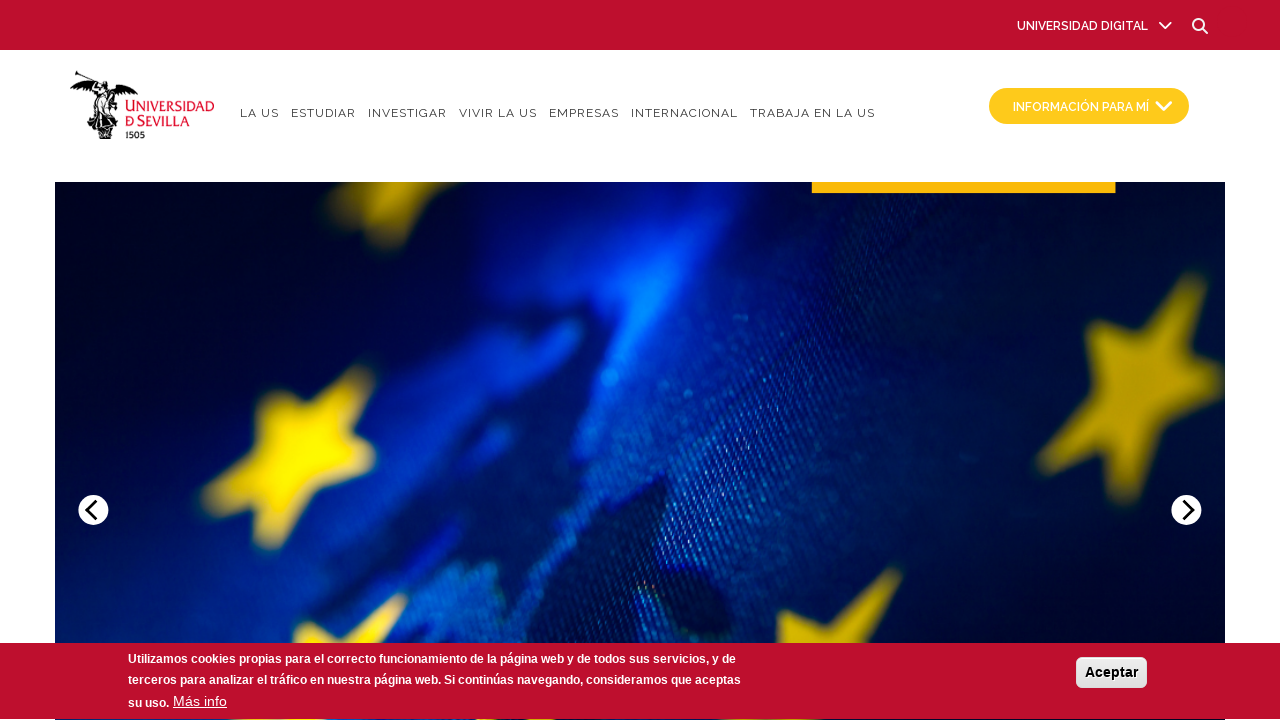

Navigated to Universidad de Sevilla website (http://www.us.es/)
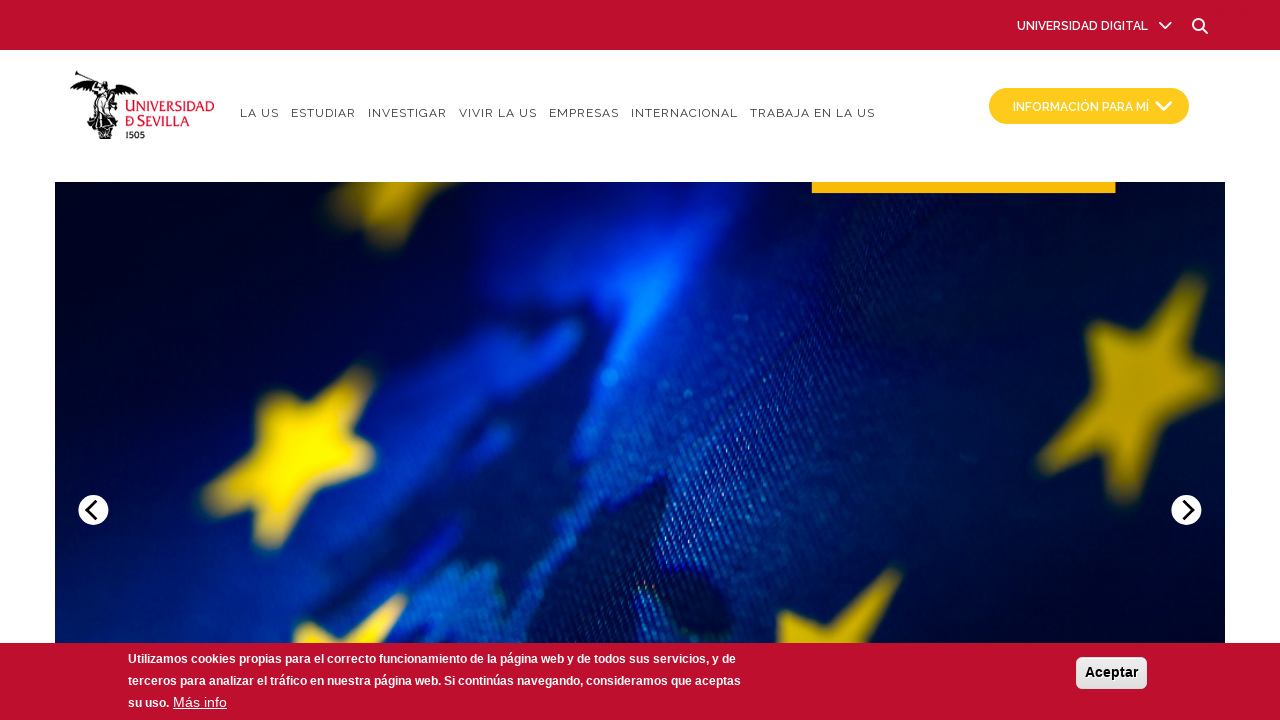

Verified that page title contains 'Universidad de Sevilla'
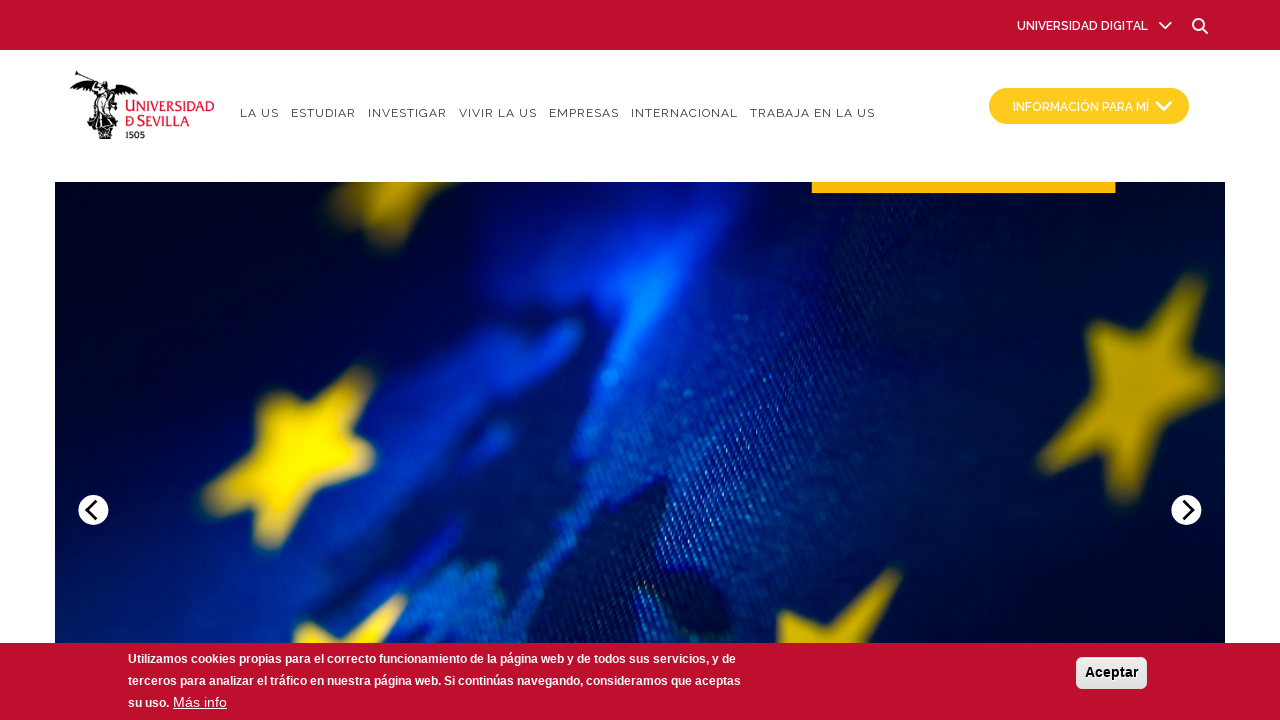

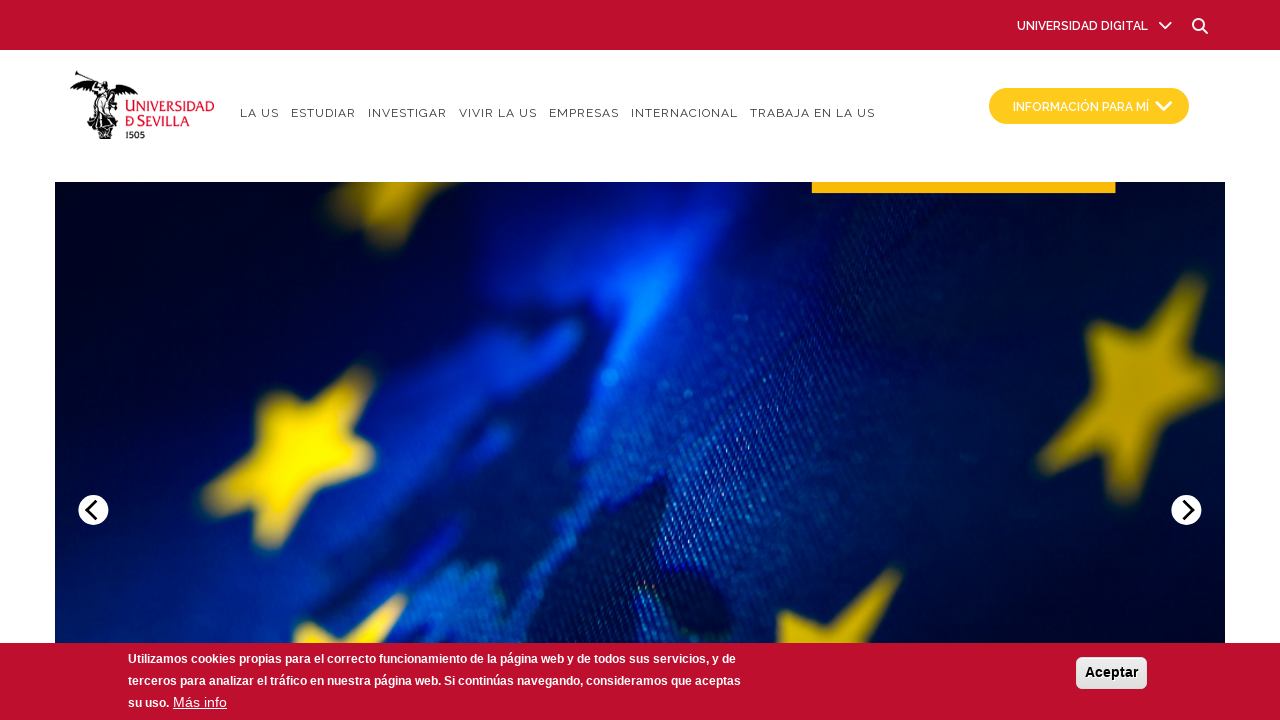